Tests clicking a button identified by CSS class and handling the resulting alert dialog multiple times

Starting URL: http://uitestingplayground.com/classattr

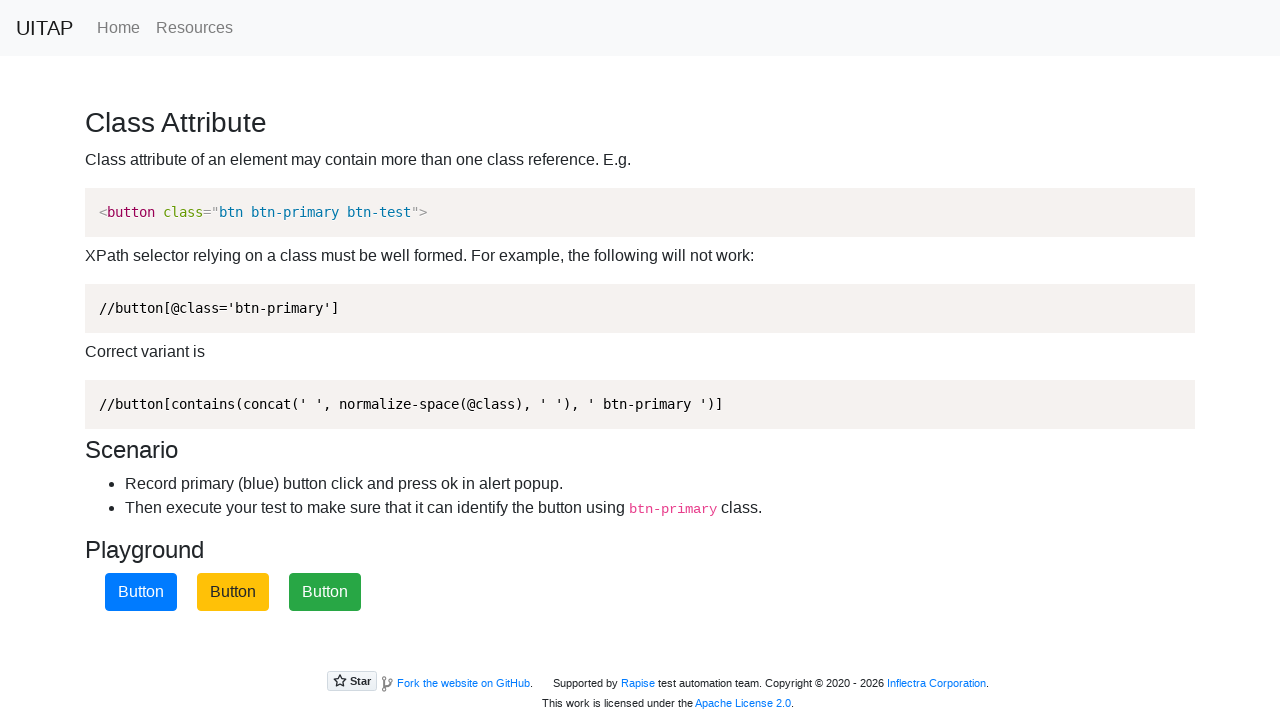

Clicked the blue button with CSS class .btn-primary at (141, 592) on .btn-primary
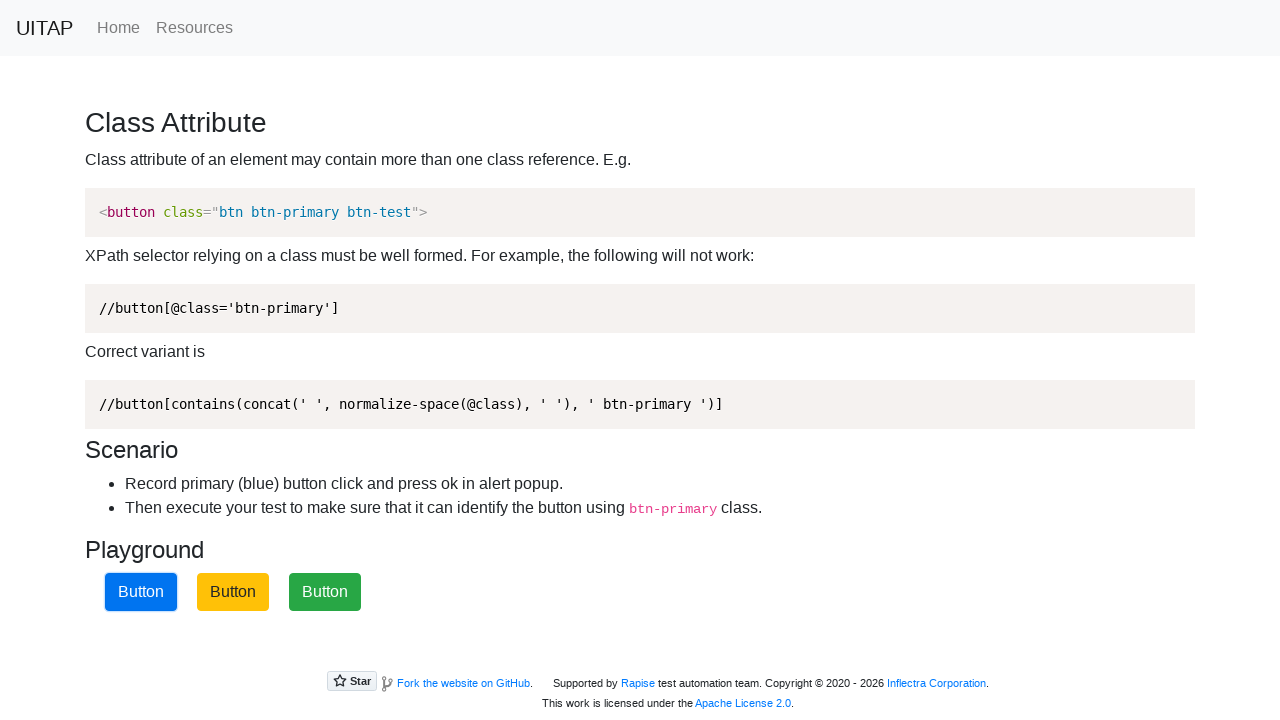

Set up alert dialog handler to accept dialogs
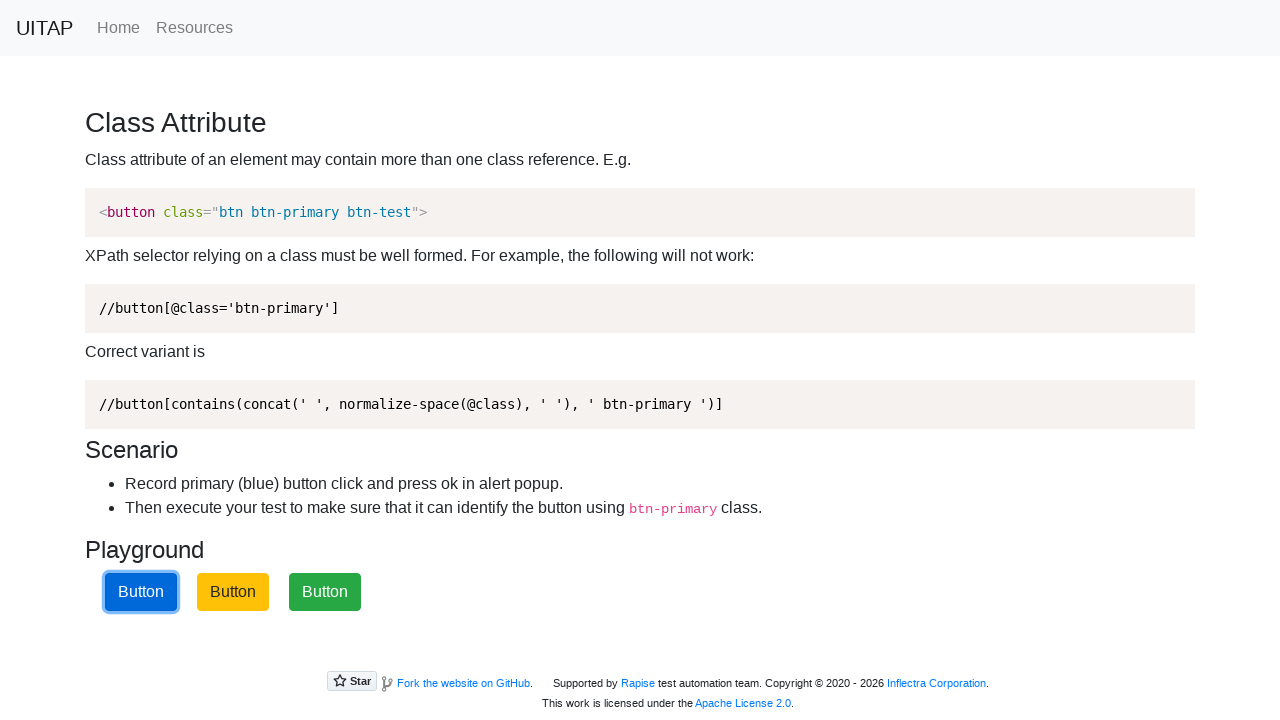

Waited 1000ms before next iteration
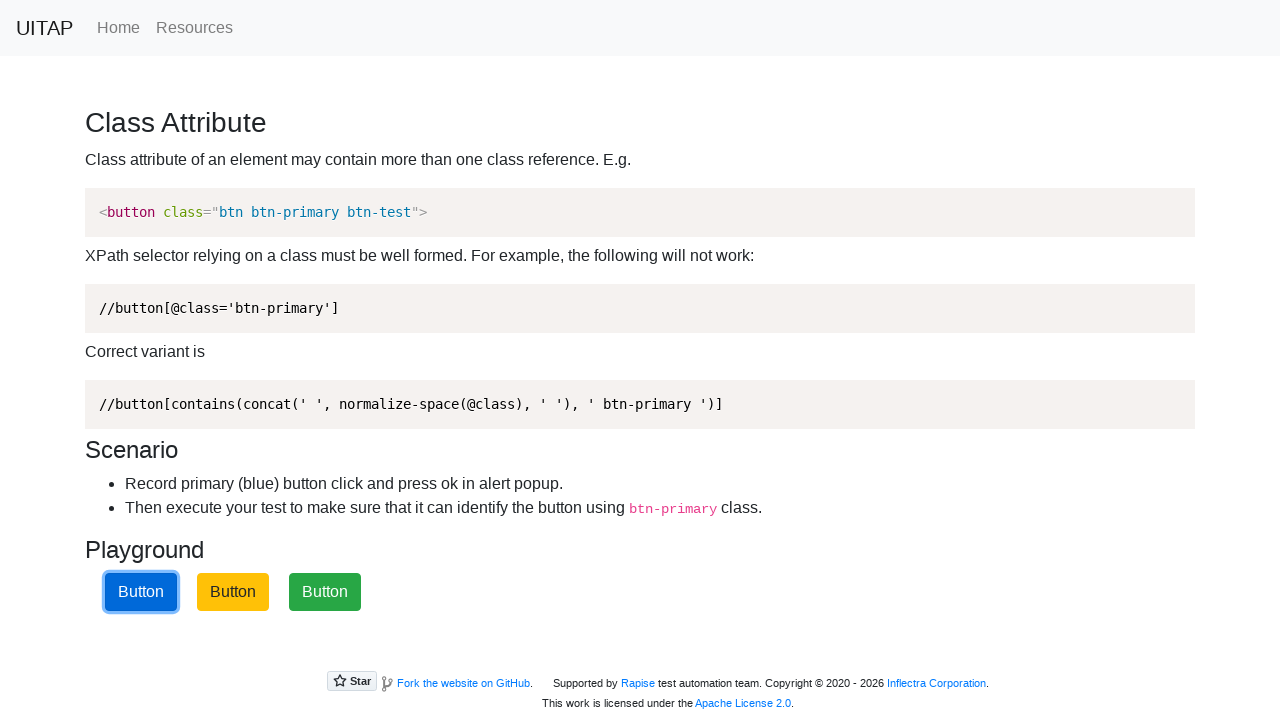

Navigated back to the classattr test page for next iteration
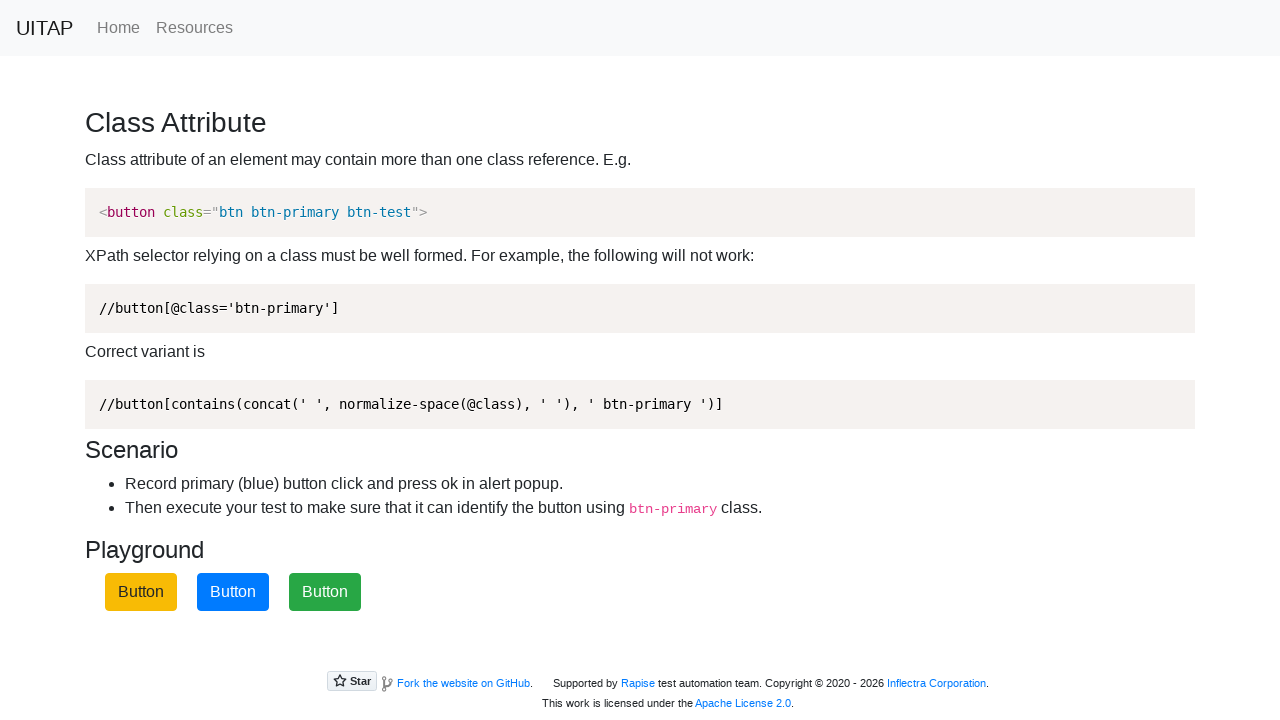

Clicked the blue button with CSS class .btn-primary at (233, 592) on .btn-primary
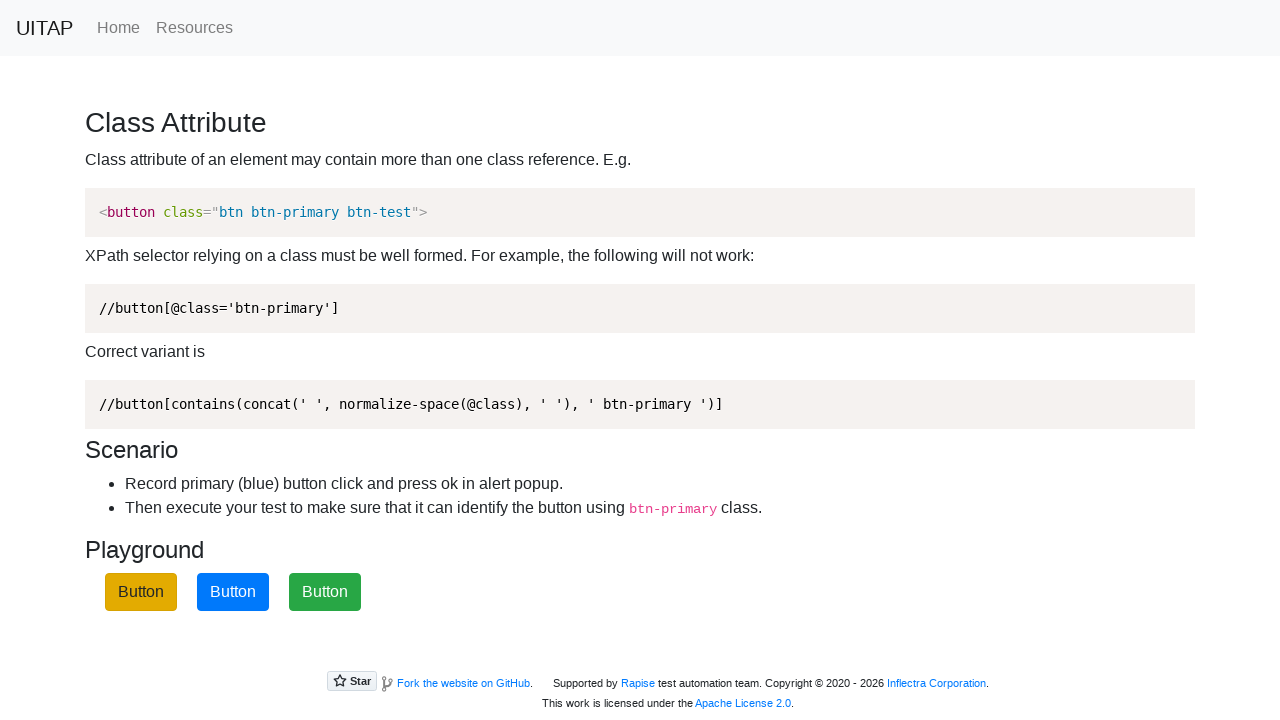

Set up alert dialog handler to accept dialogs
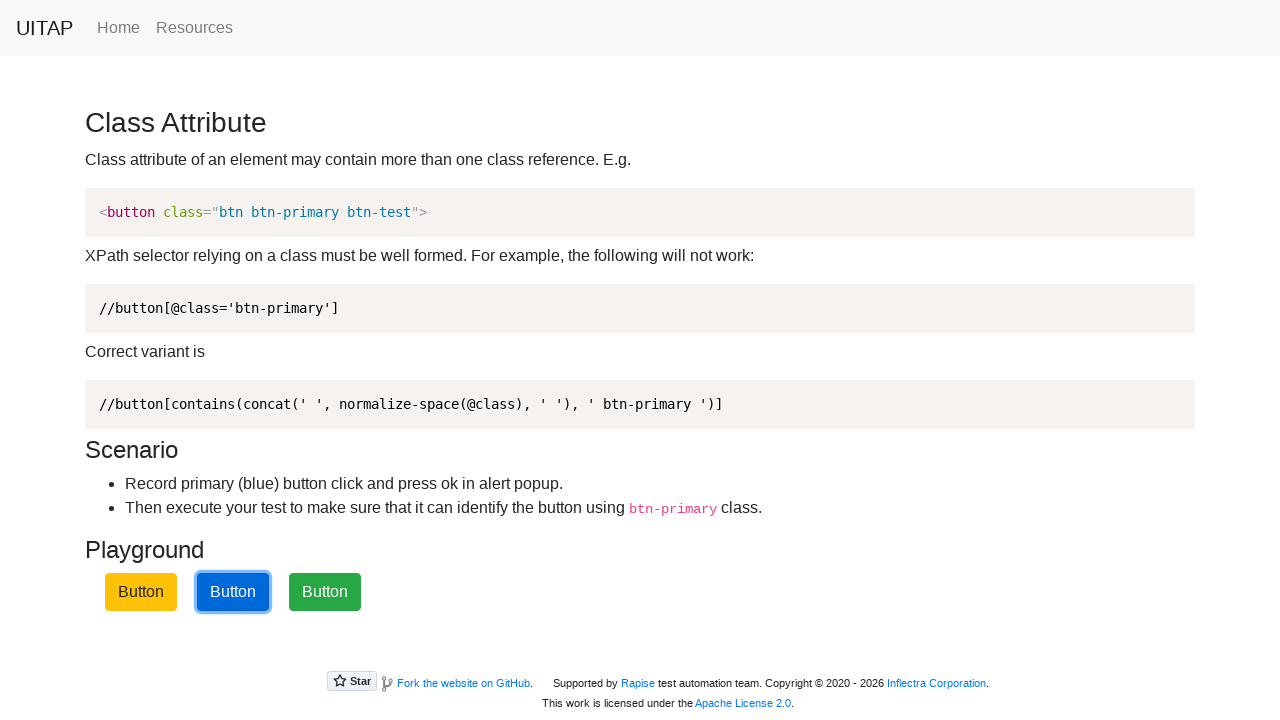

Waited 1000ms before next iteration
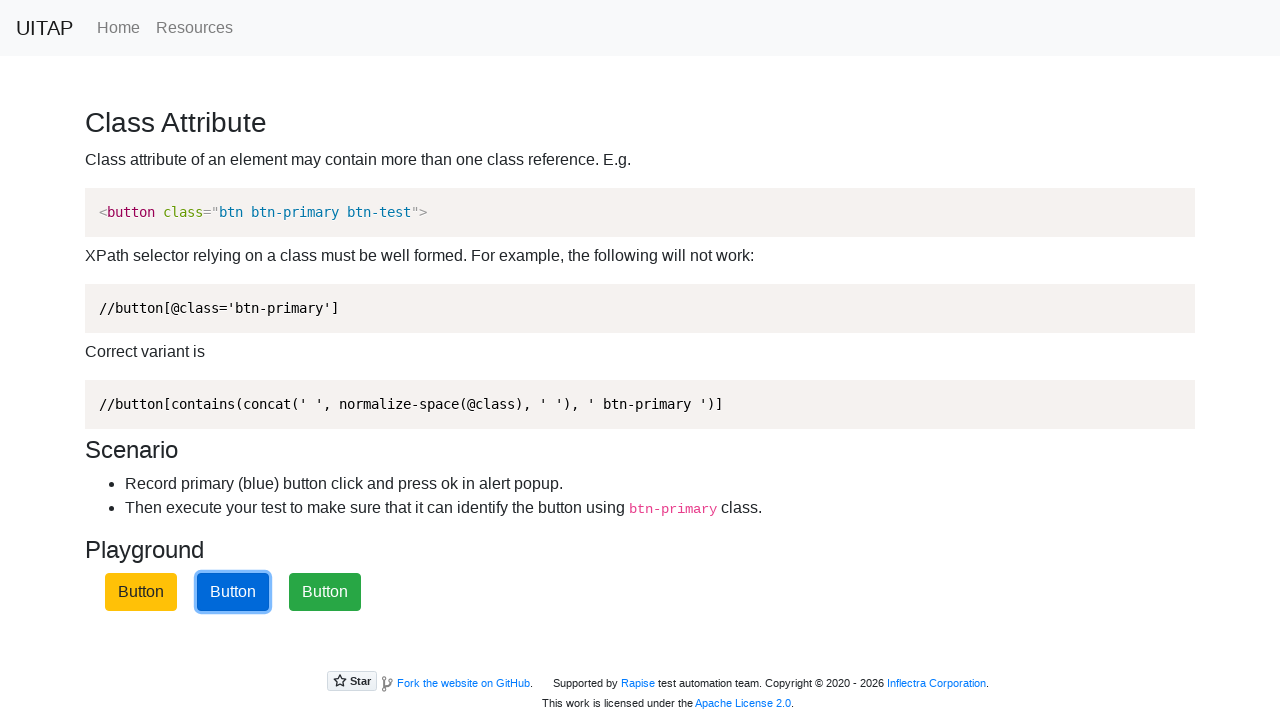

Navigated back to the classattr test page for next iteration
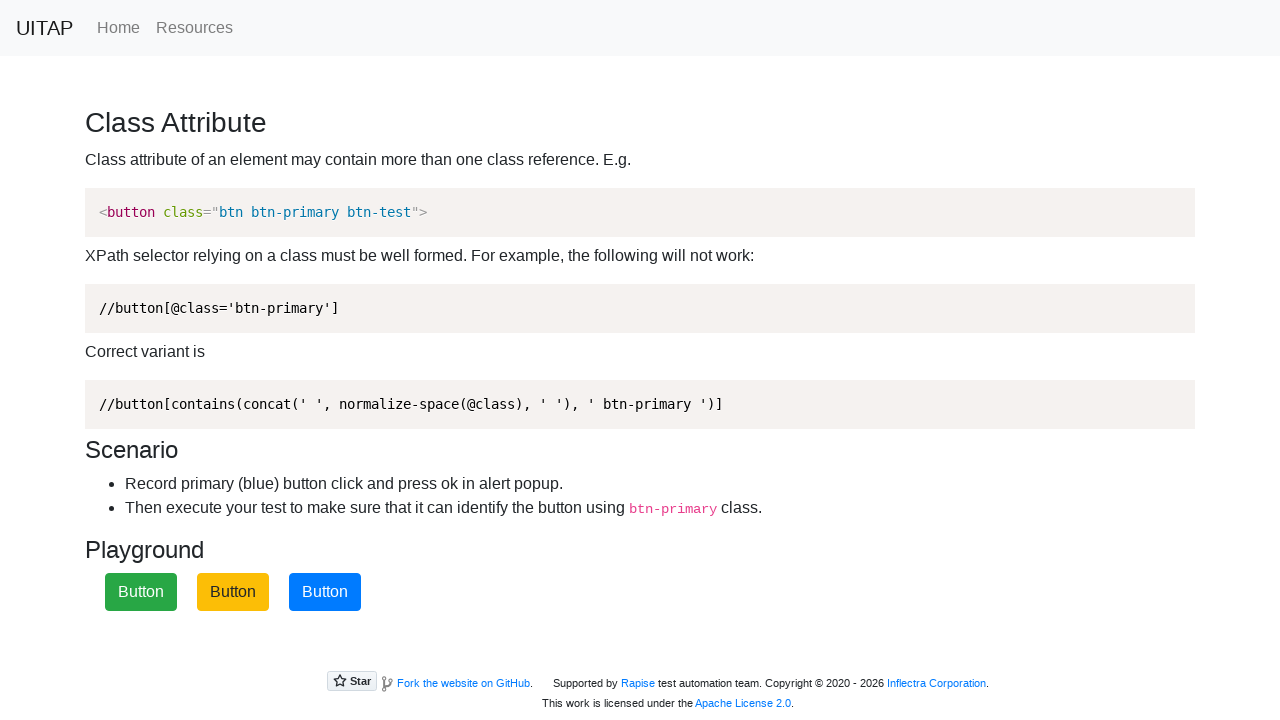

Clicked the blue button with CSS class .btn-primary at (325, 592) on .btn-primary
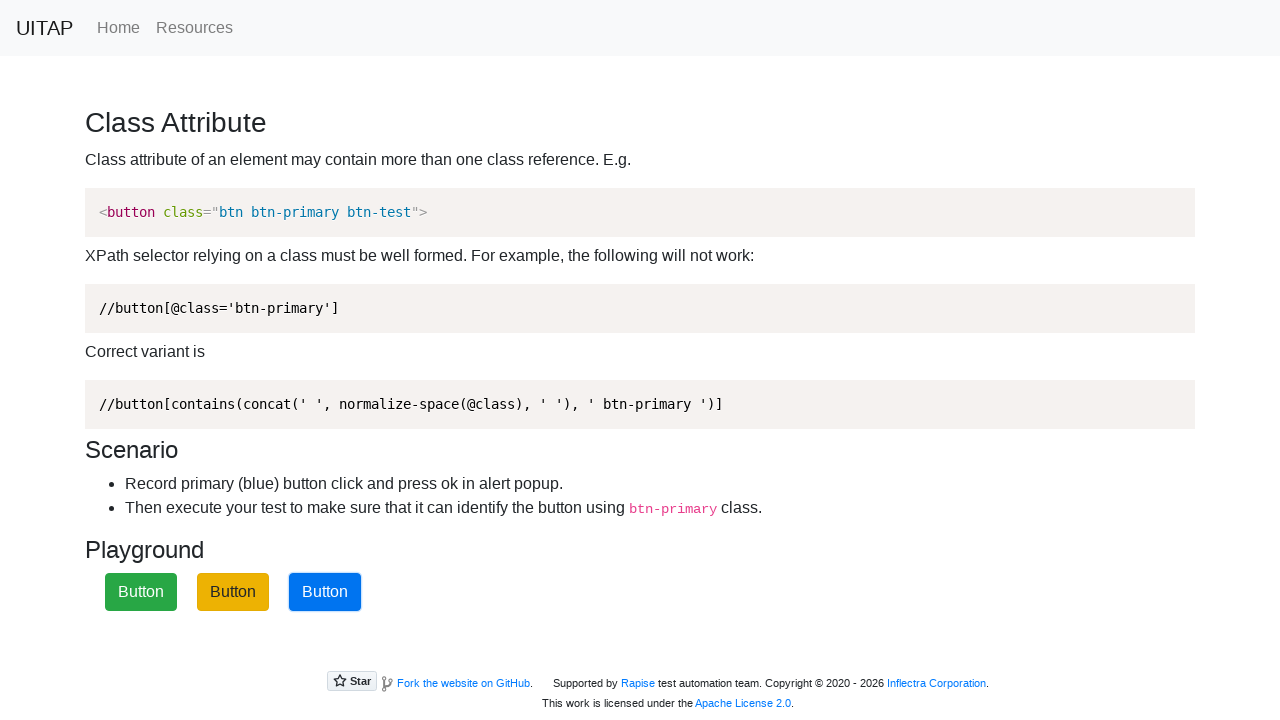

Set up alert dialog handler to accept dialogs
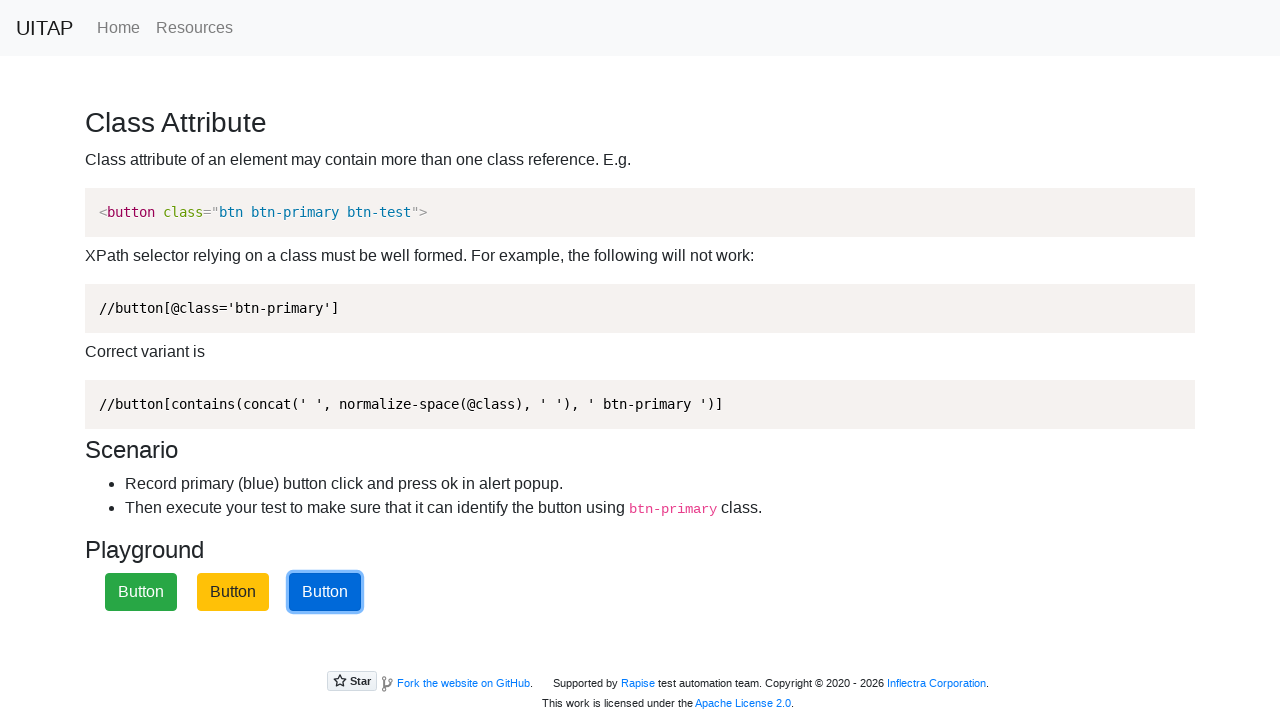

Waited 1000ms before next iteration
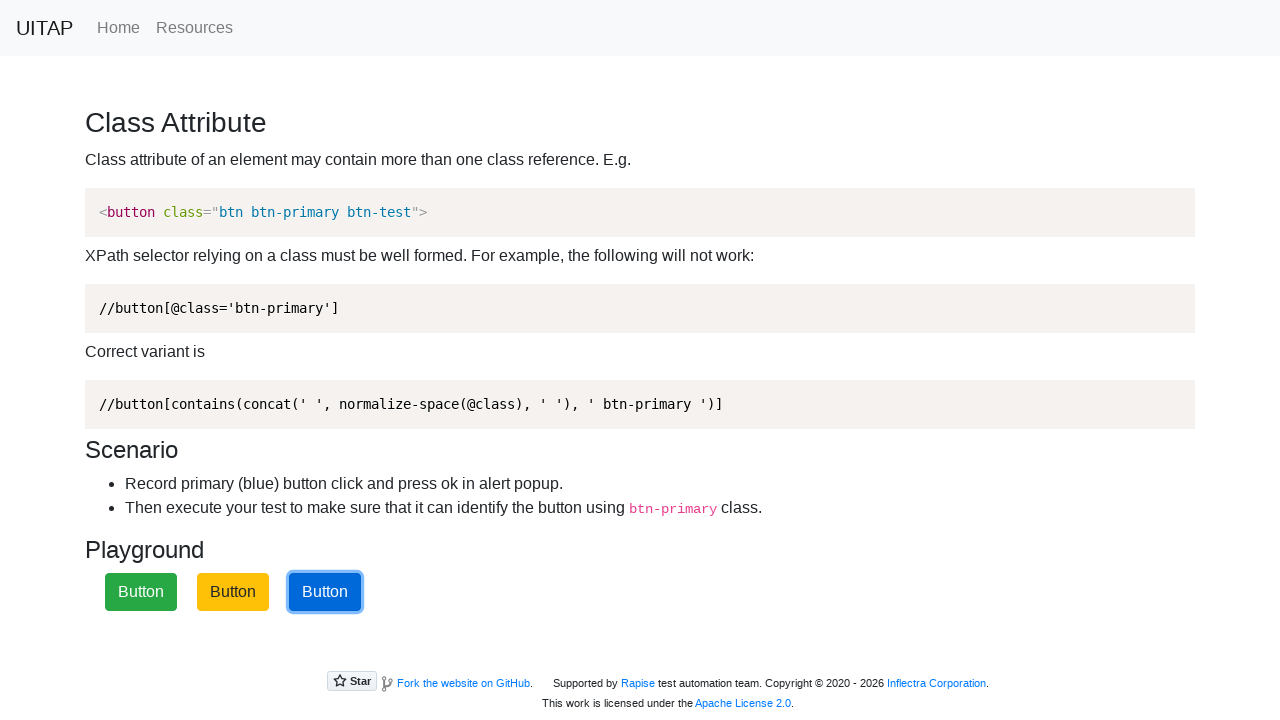

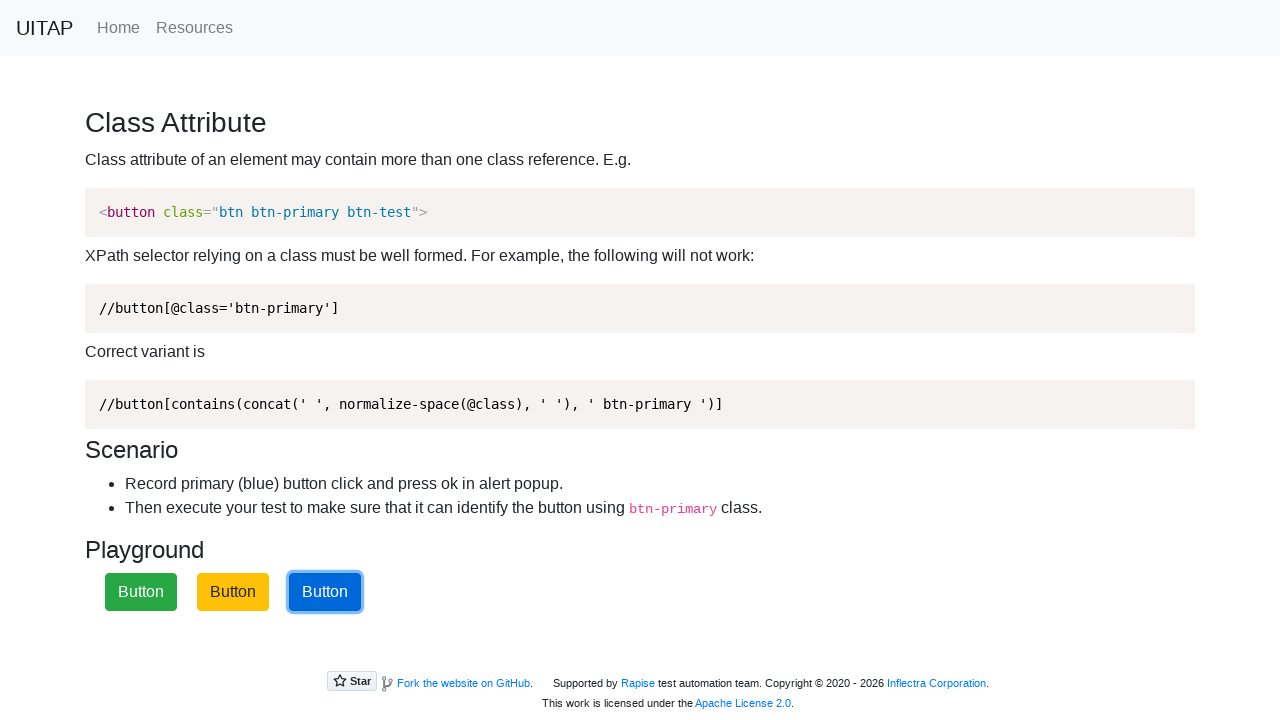